Navigates to Mars news page and waits for the news content to load, verifying the presence of news articles

Starting URL: https://data-class-mars.s3.amazonaws.com/Mars/index.html

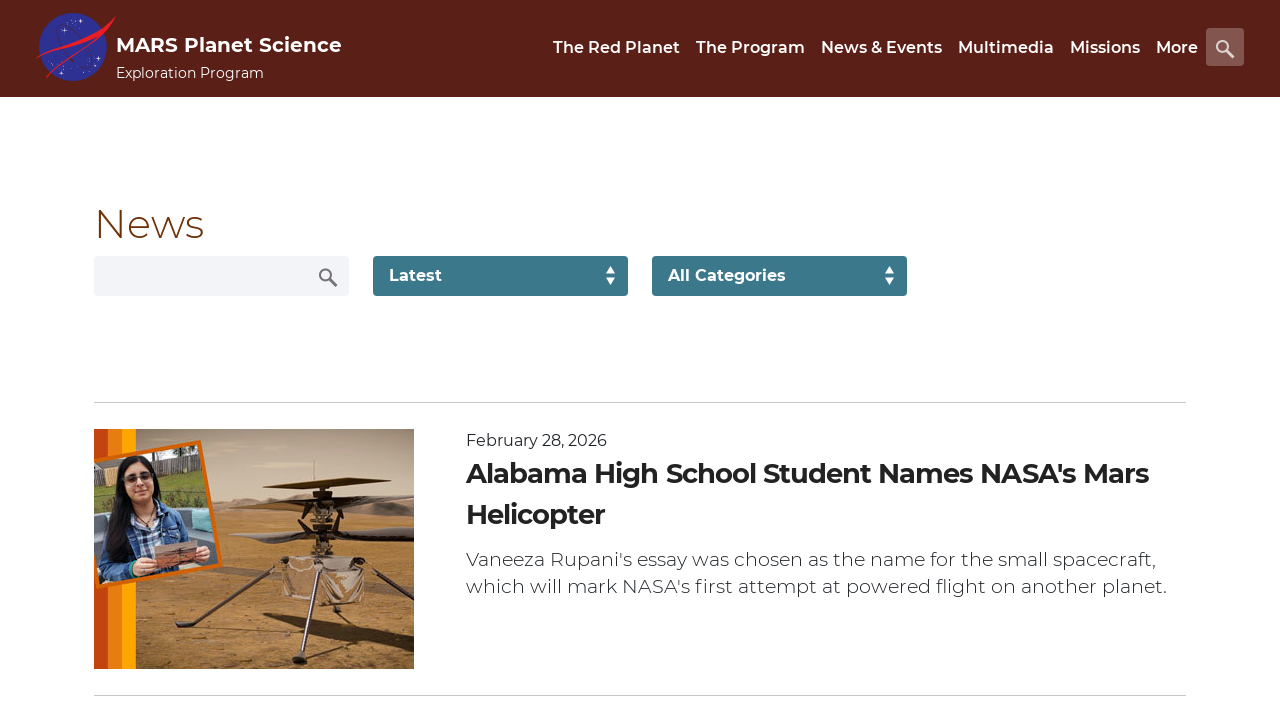

Navigated to Mars news page
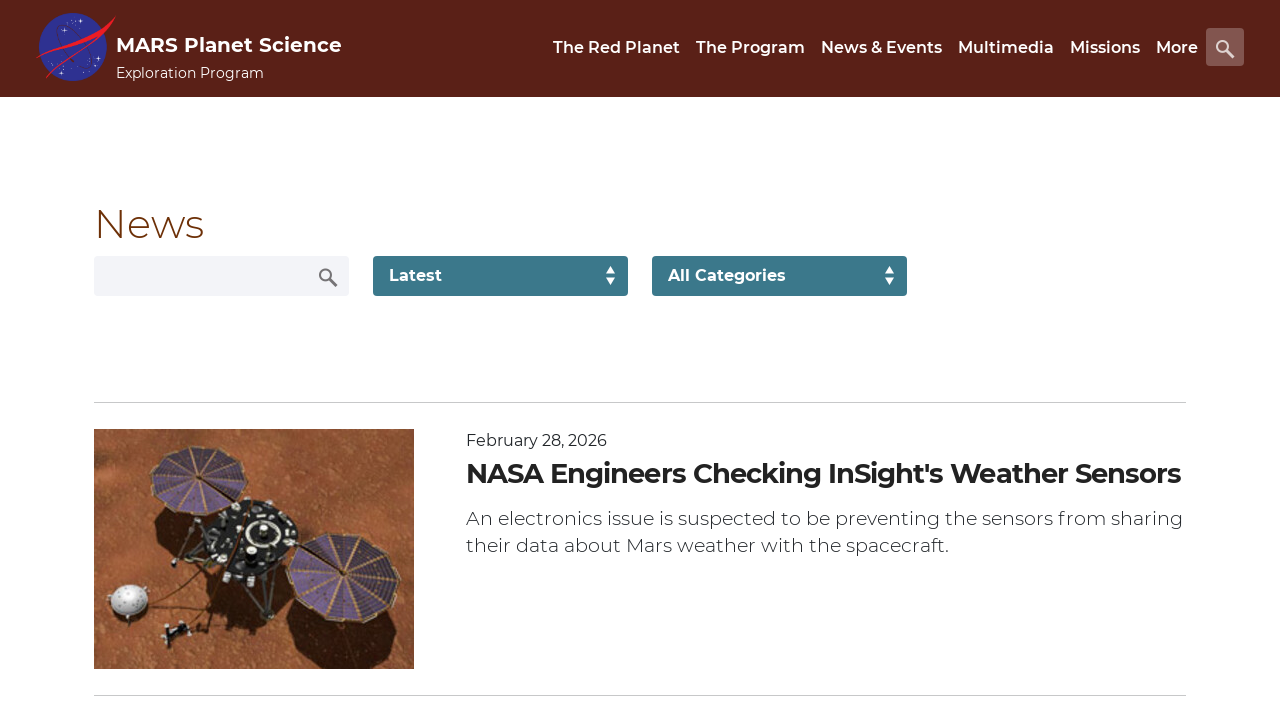

News list content loaded
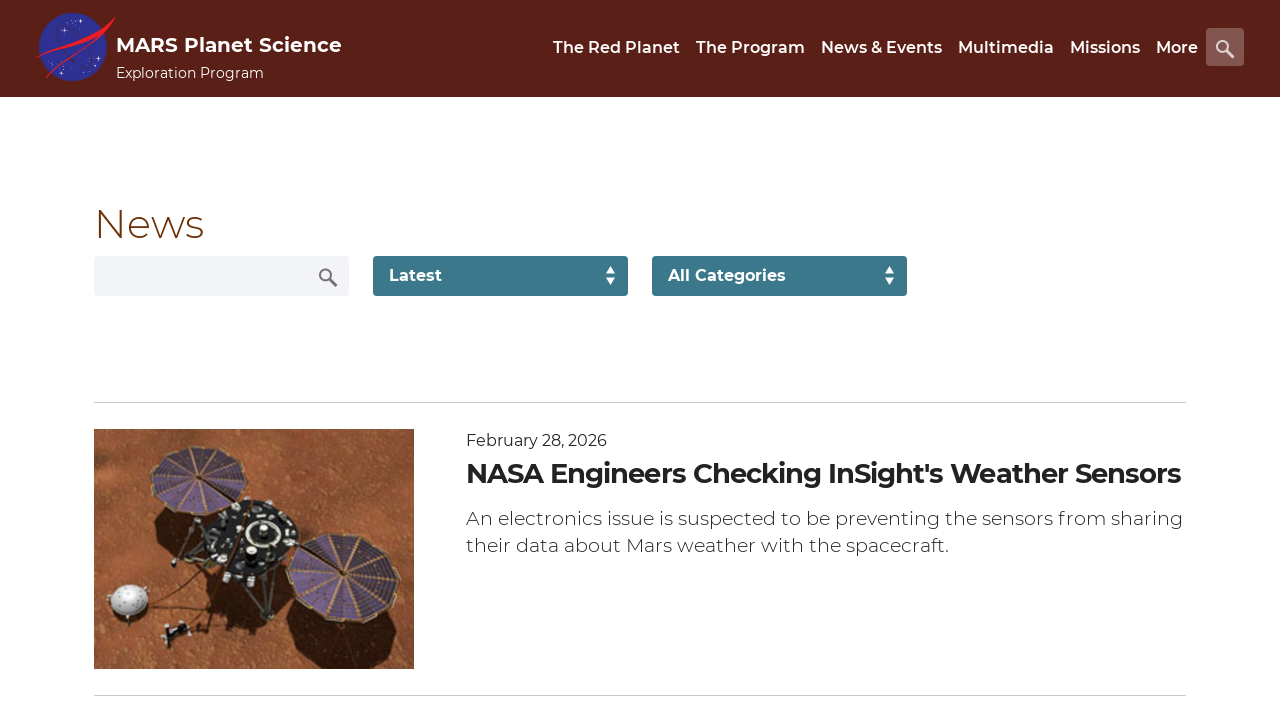

News article titles are present
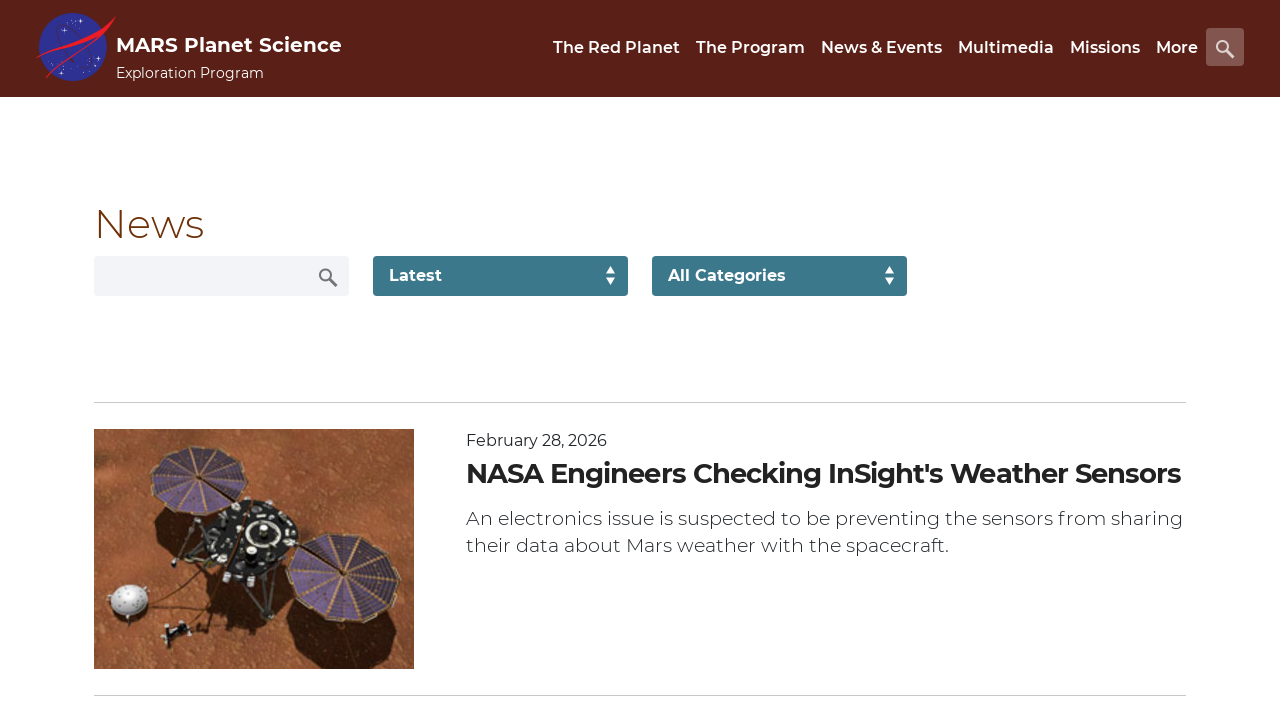

News article teasers are present
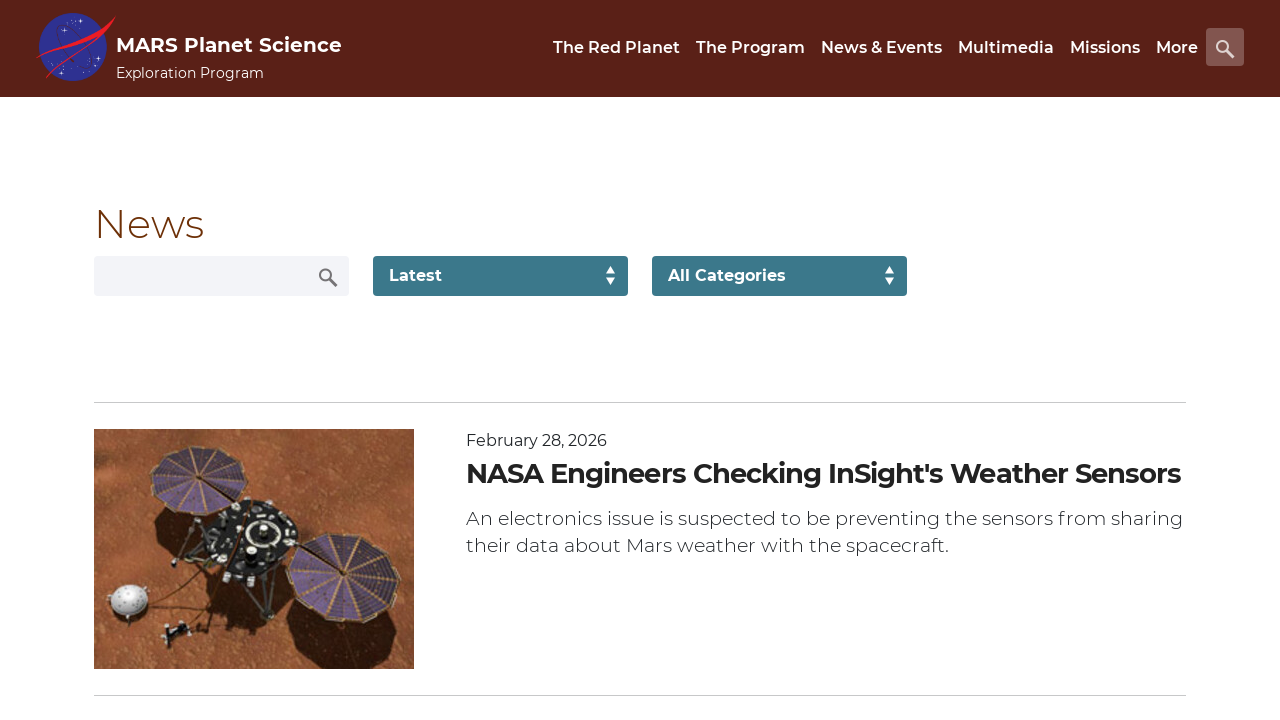

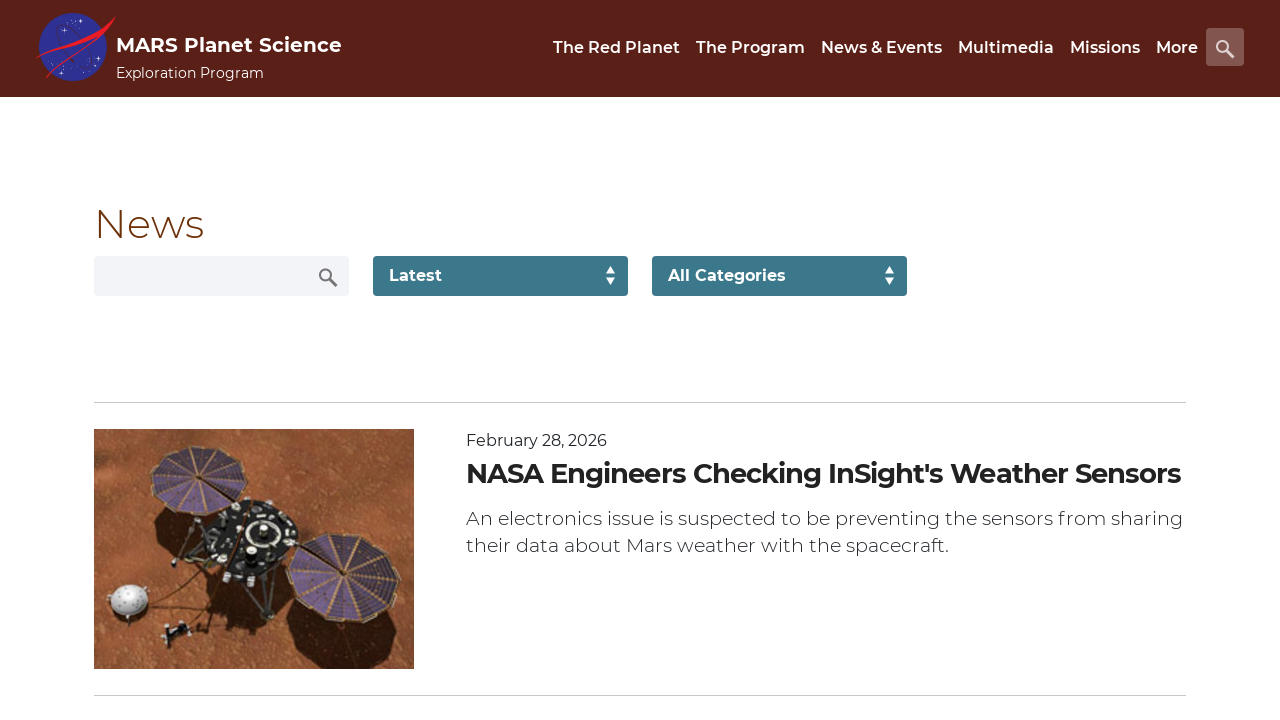